Tests dropdown selection functionality by selecting the second option

Starting URL: https://the-internet.herokuapp.com/dropdown

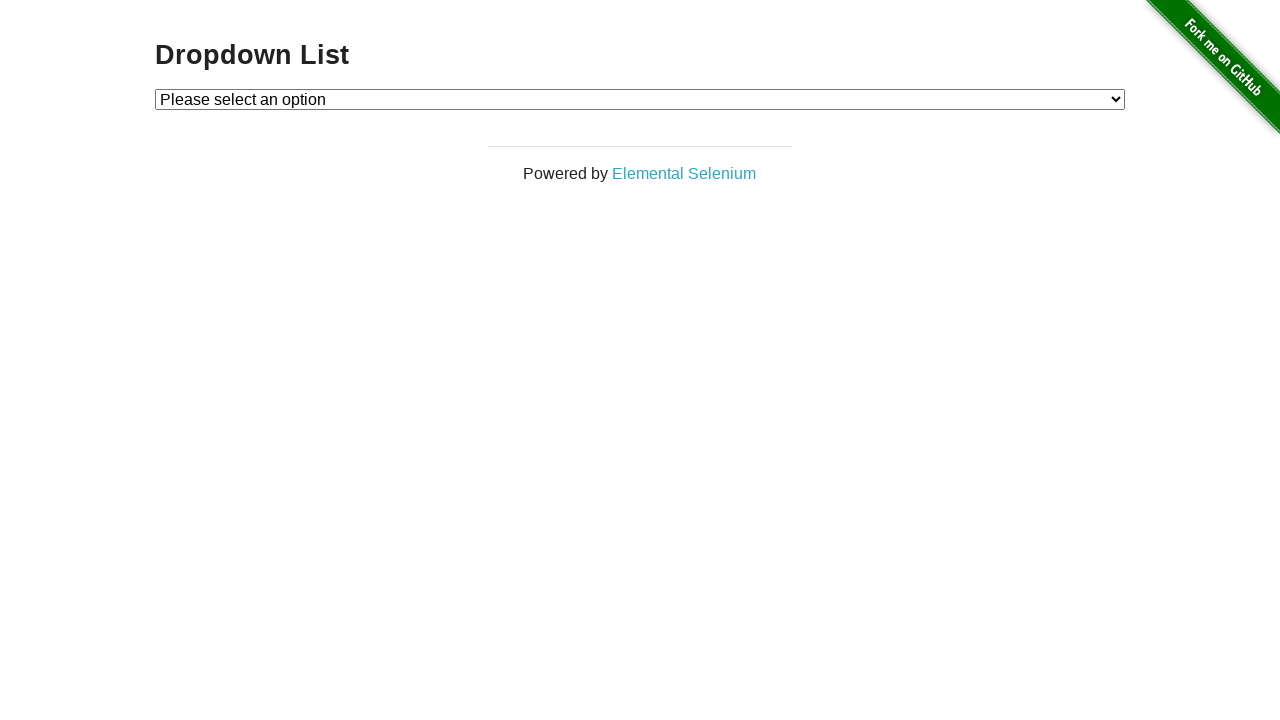

Navigated to dropdown page
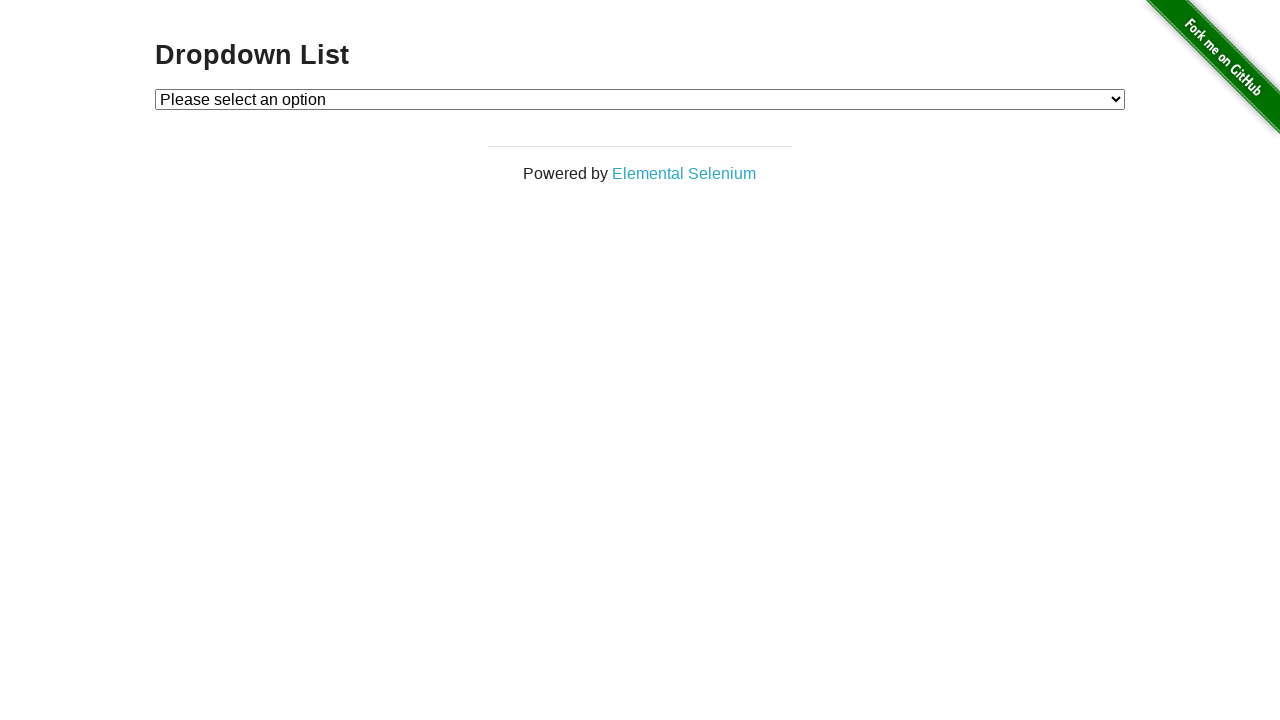

Located dropdown element
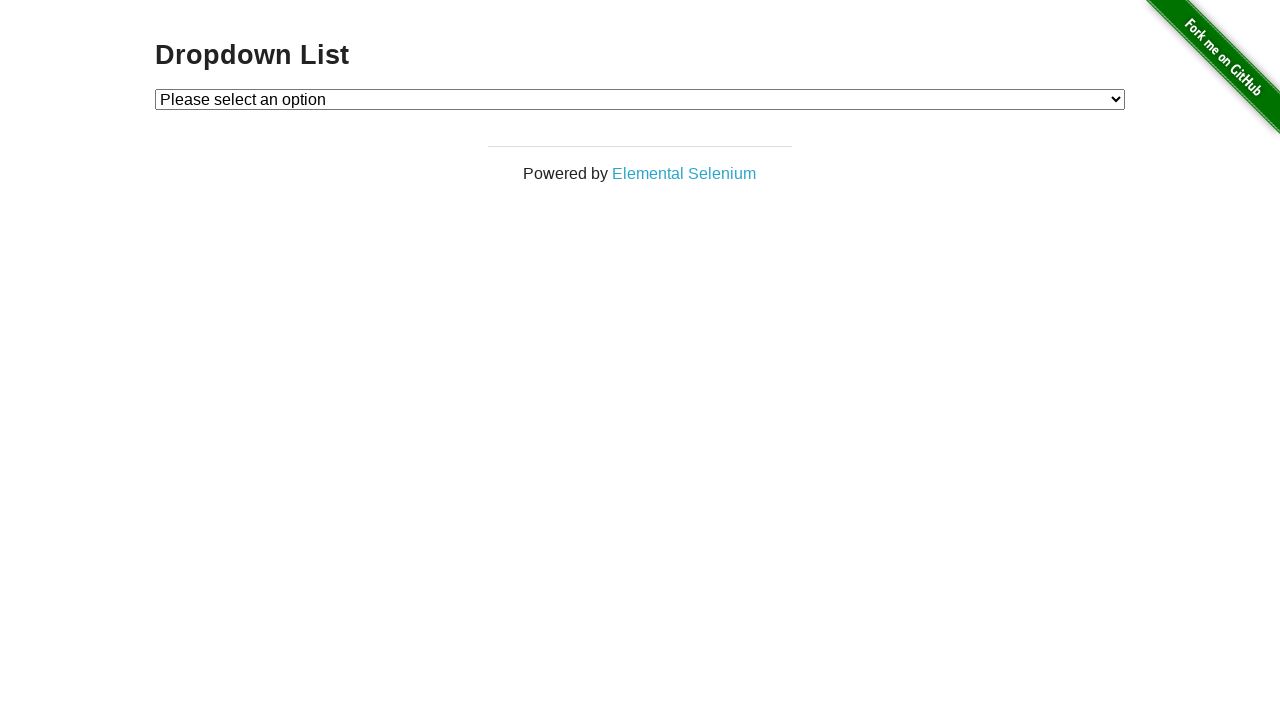

Selected second option from dropdown (index 2) on #dropdown
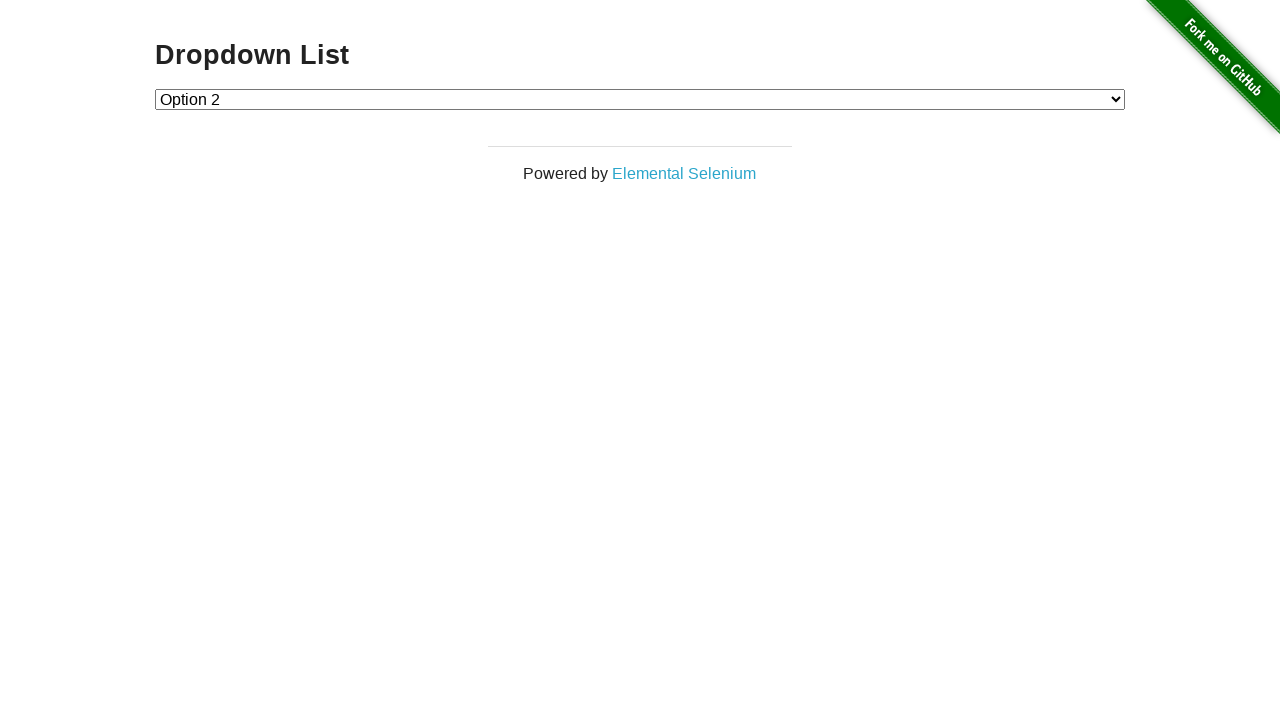

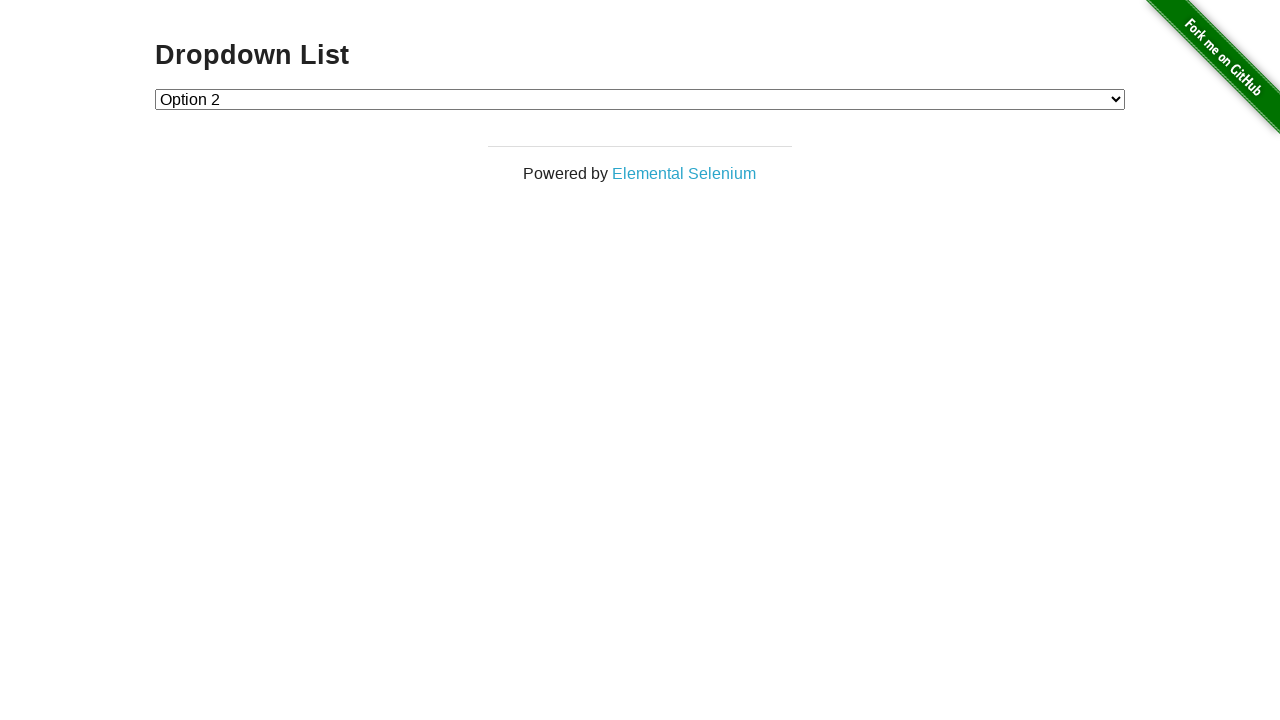